Tests alert button functionality by clicking the button and verifying the alert text

Starting URL: https://demoqa.com/alerts

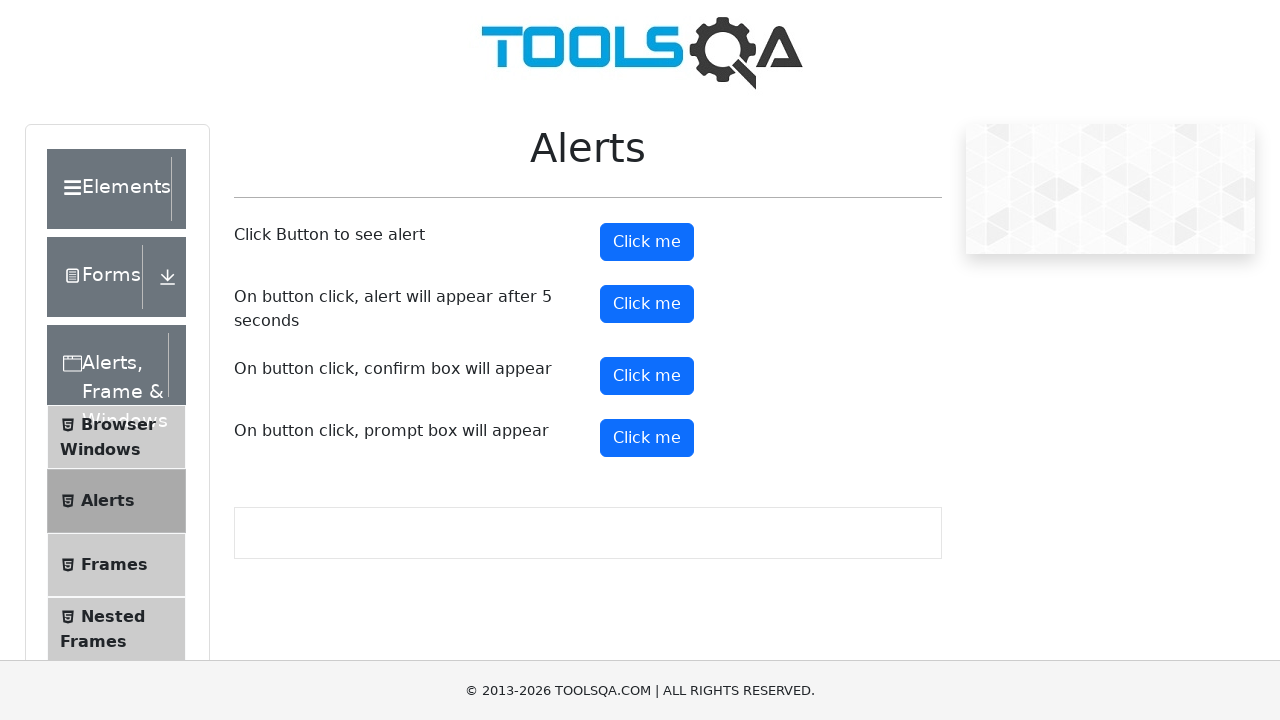

Navigated to alerts demo page
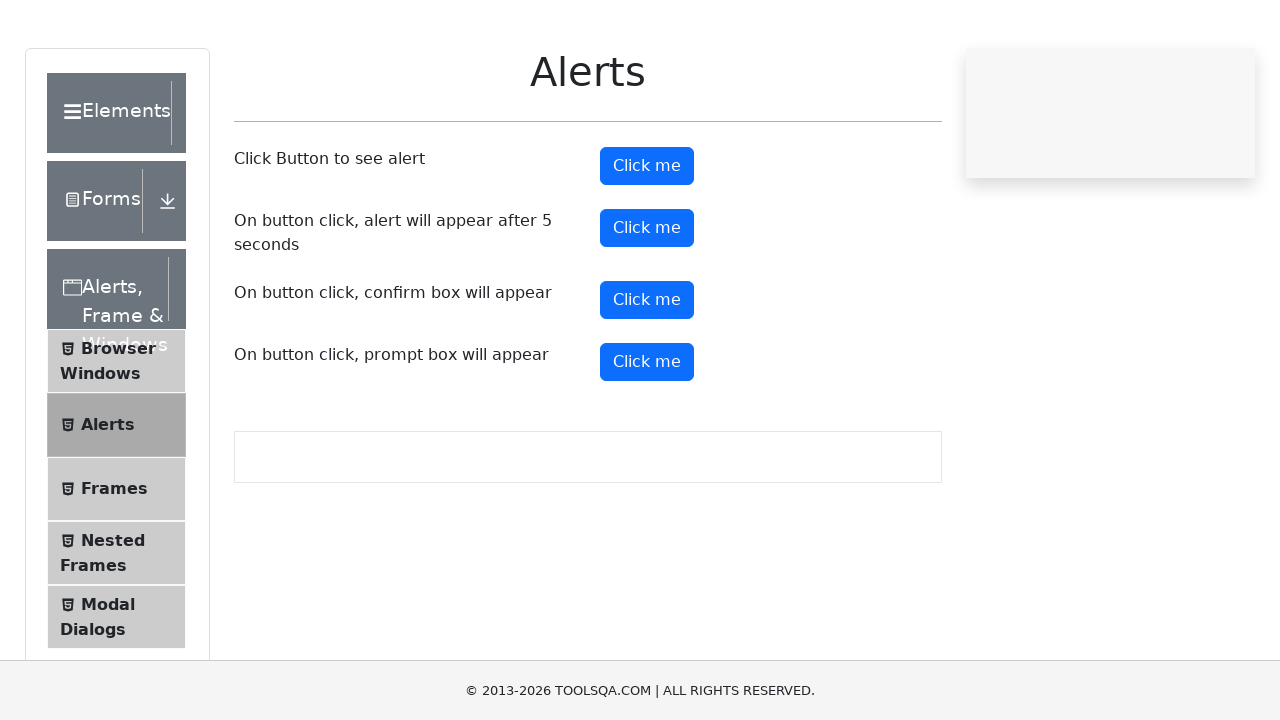

Clicked alert button at (647, 242) on #alertButton
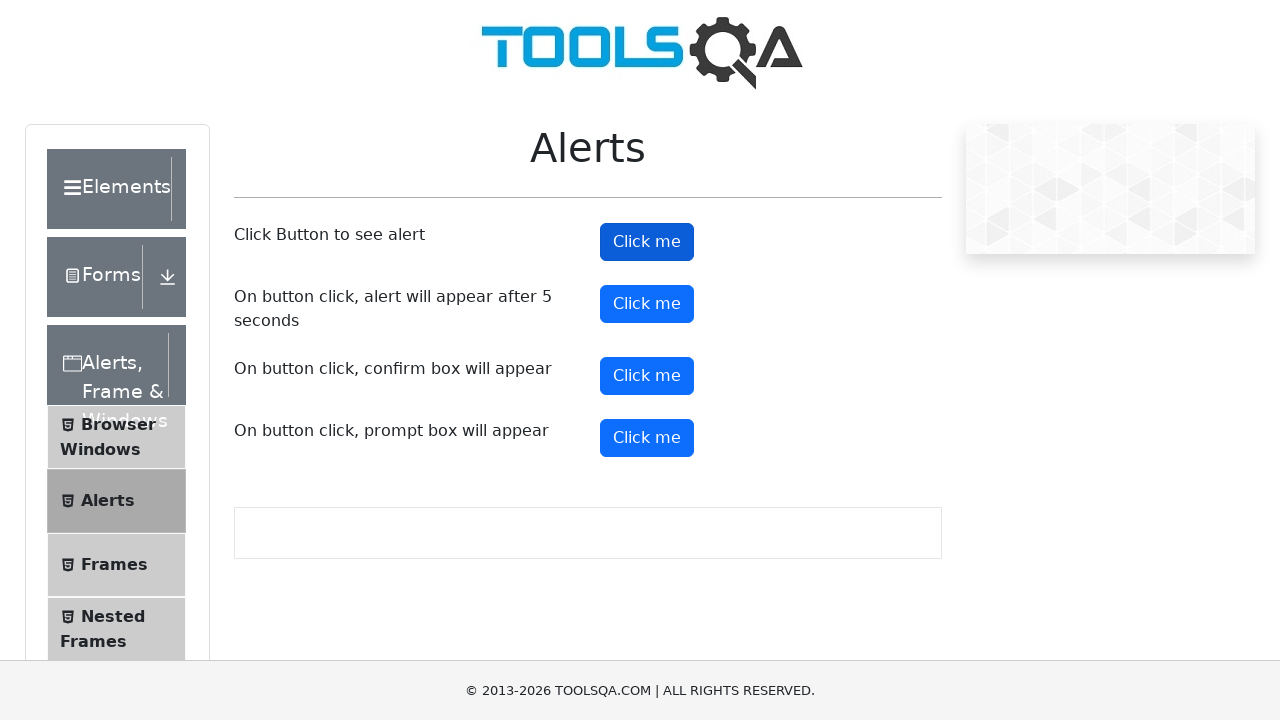

Accepted alert dialog
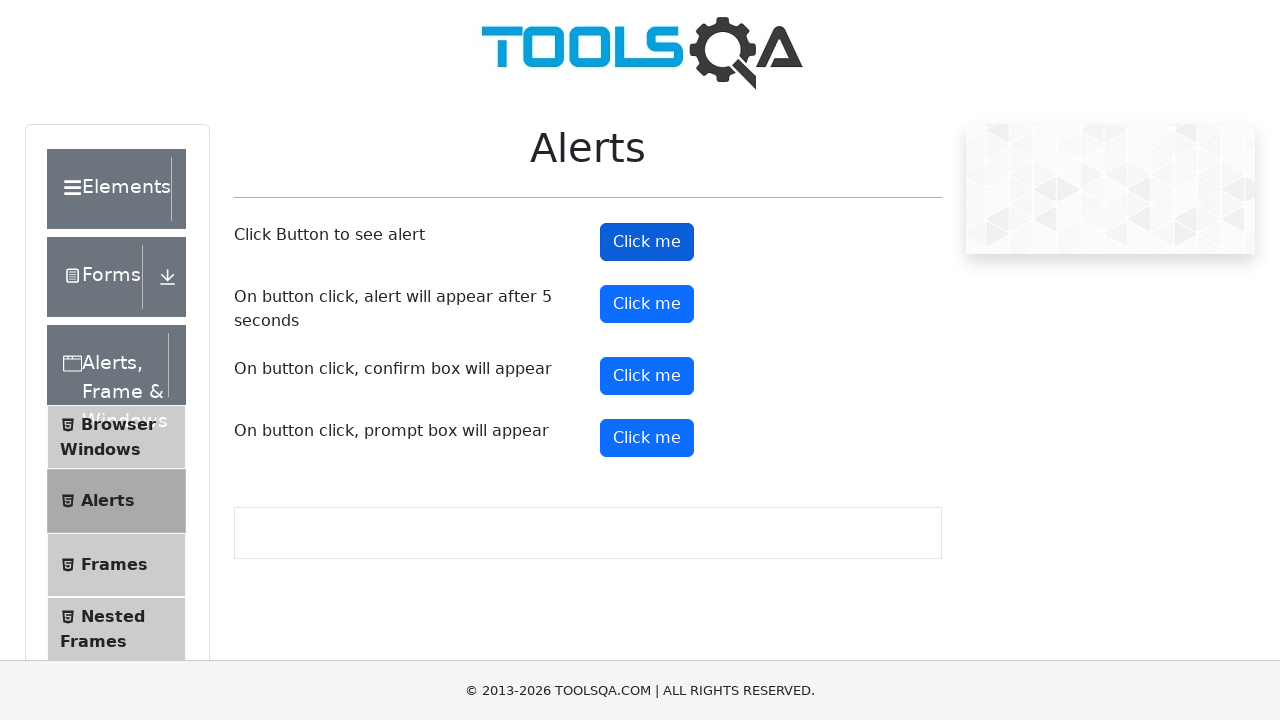

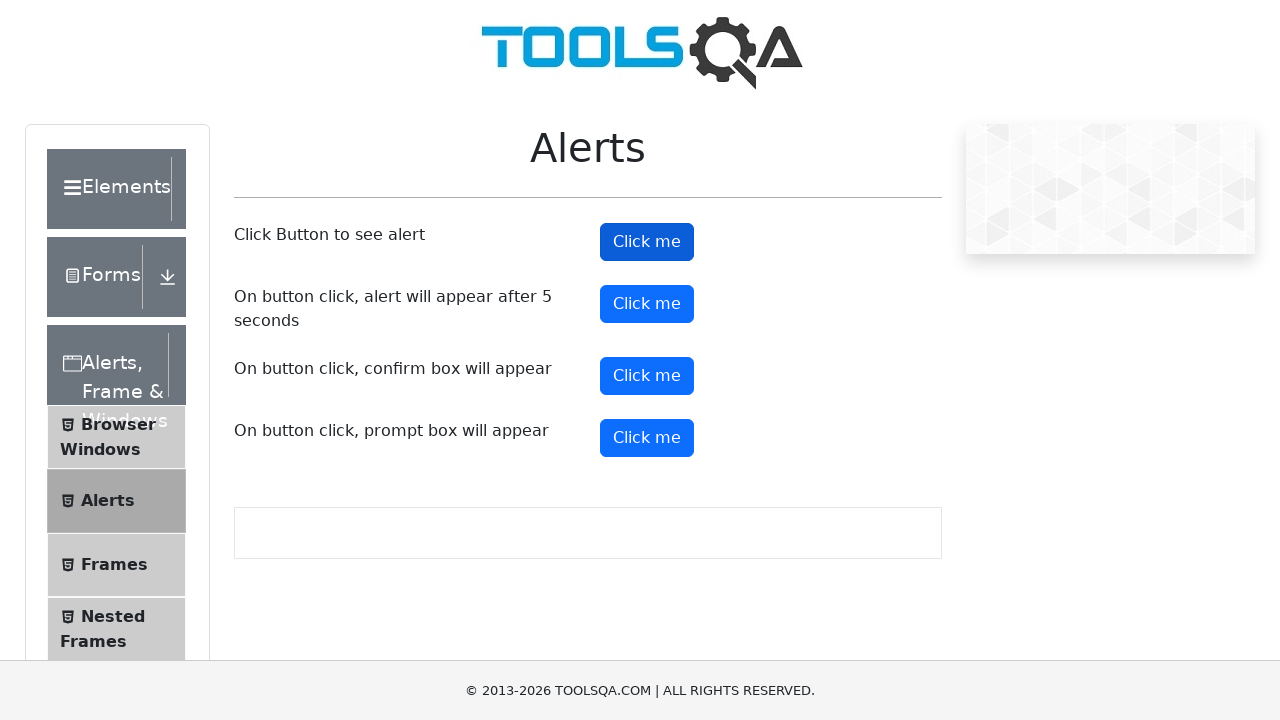